Tests the progress bar widget on demoqa.com by clicking the start button, waiting for progress, clicking stop, and verifying the progress bar value has changed from its initial state.

Starting URL: https://demoqa.com/progress-bar

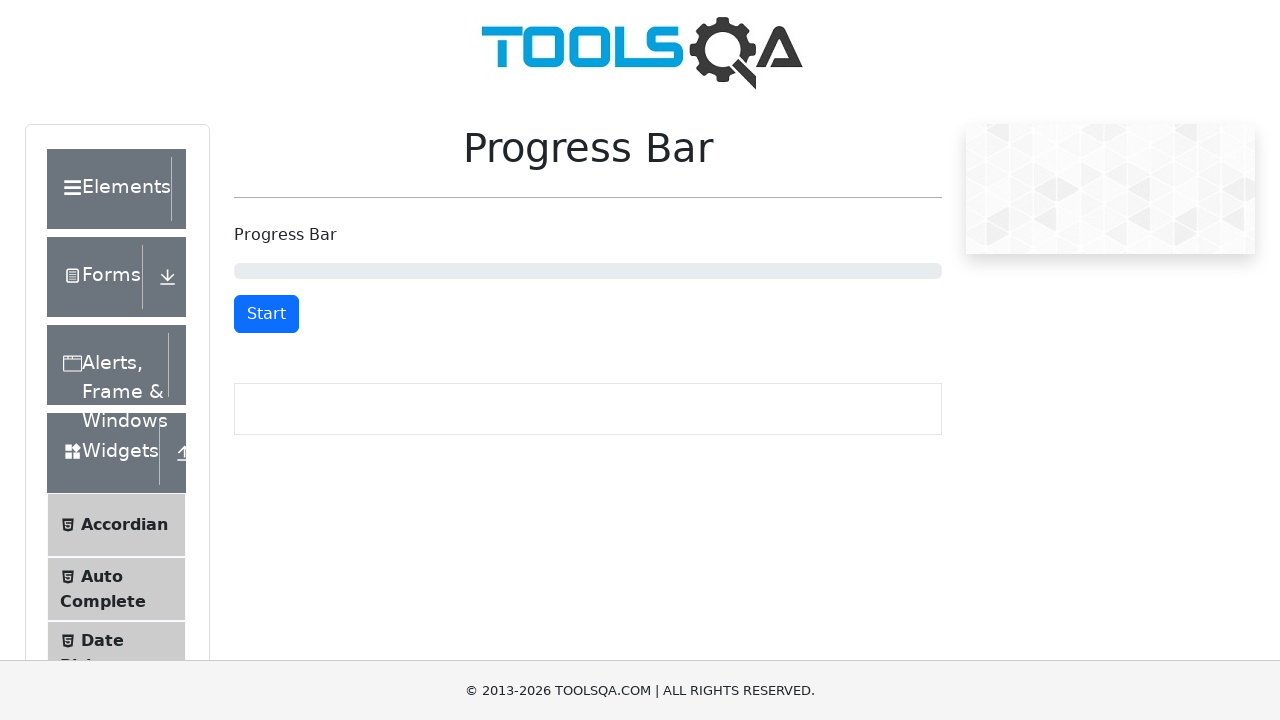

Navigated to progress bar test page
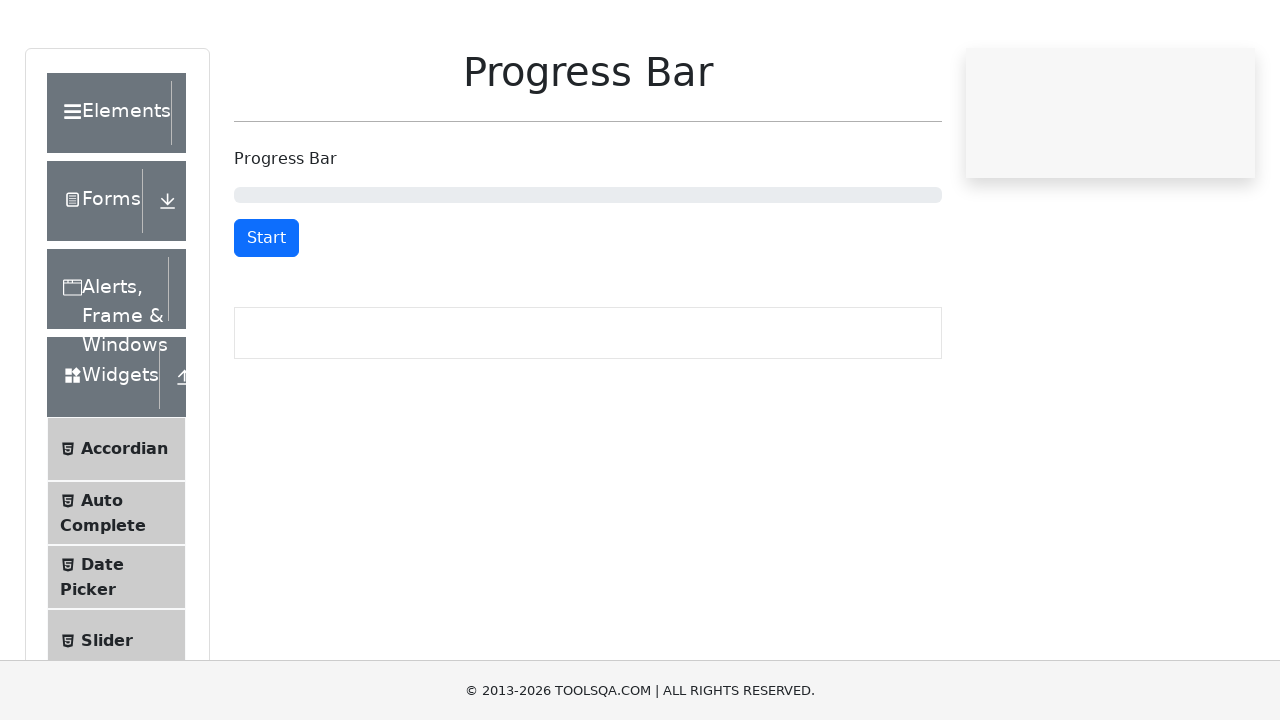

Scrolled start/stop button into view
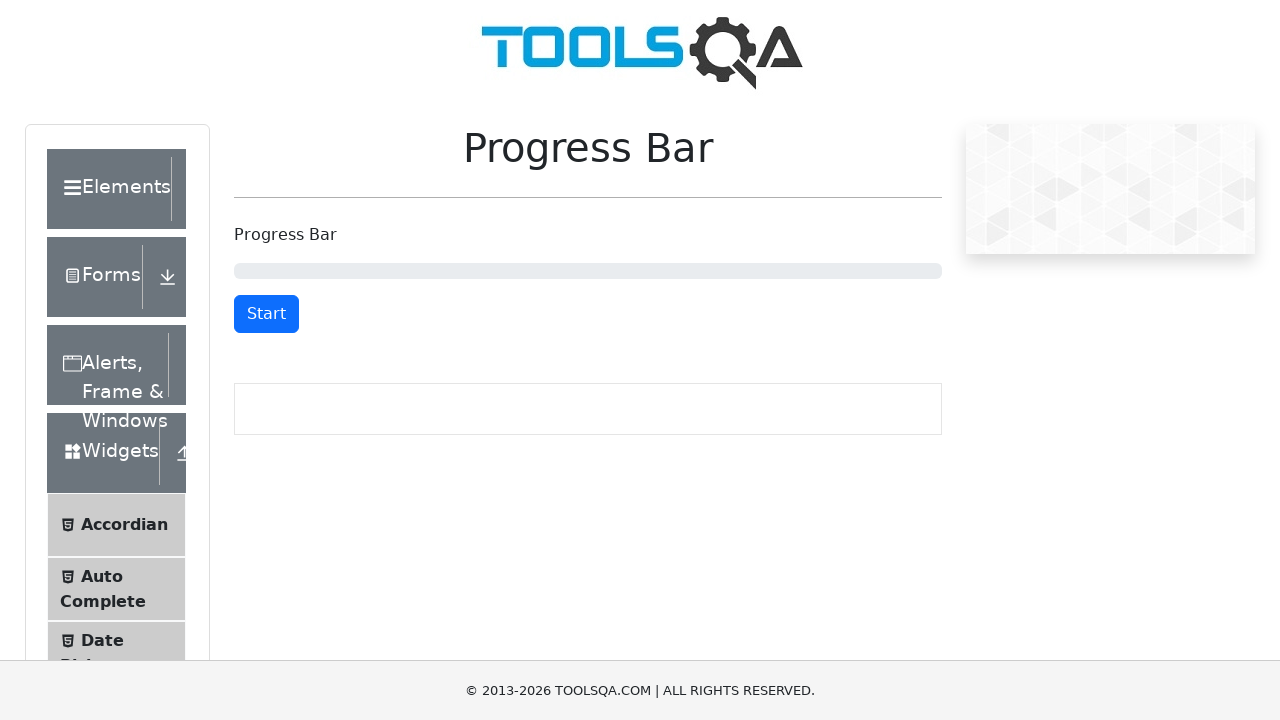

Clicked start button to begin progress bar at (266, 314) on #startStopButton
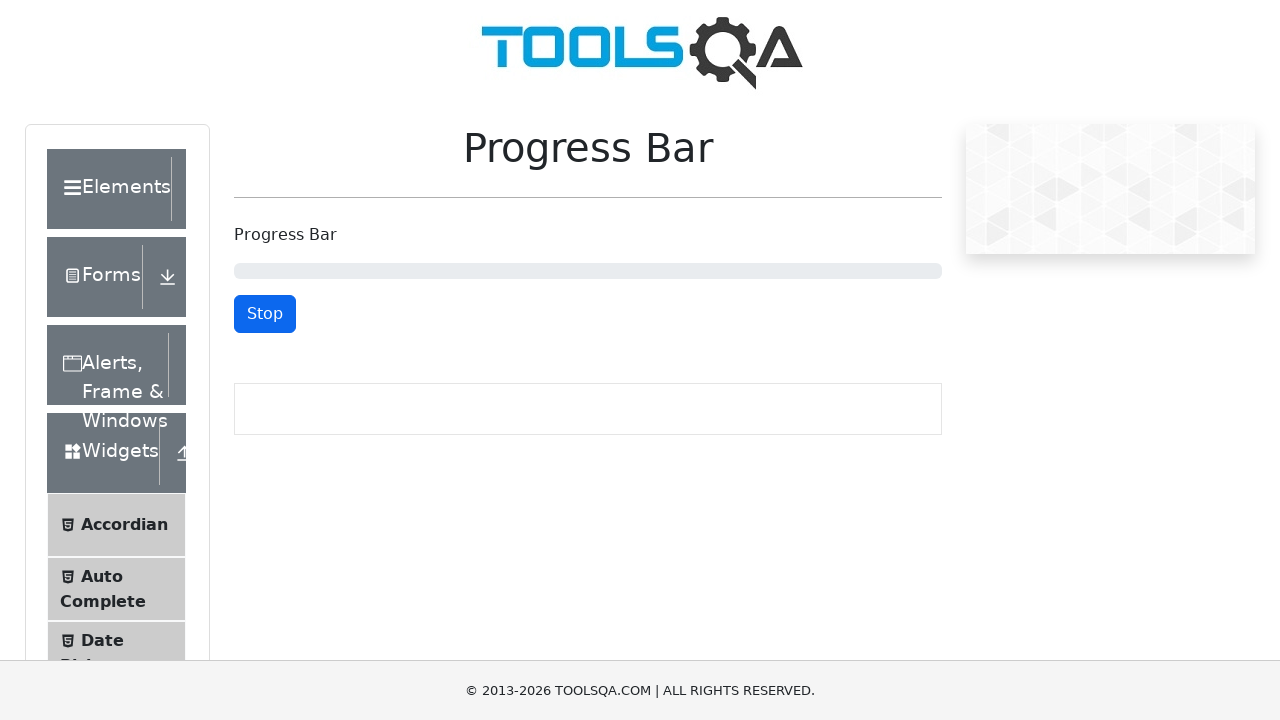

Waited 3 seconds for progress bar to advance
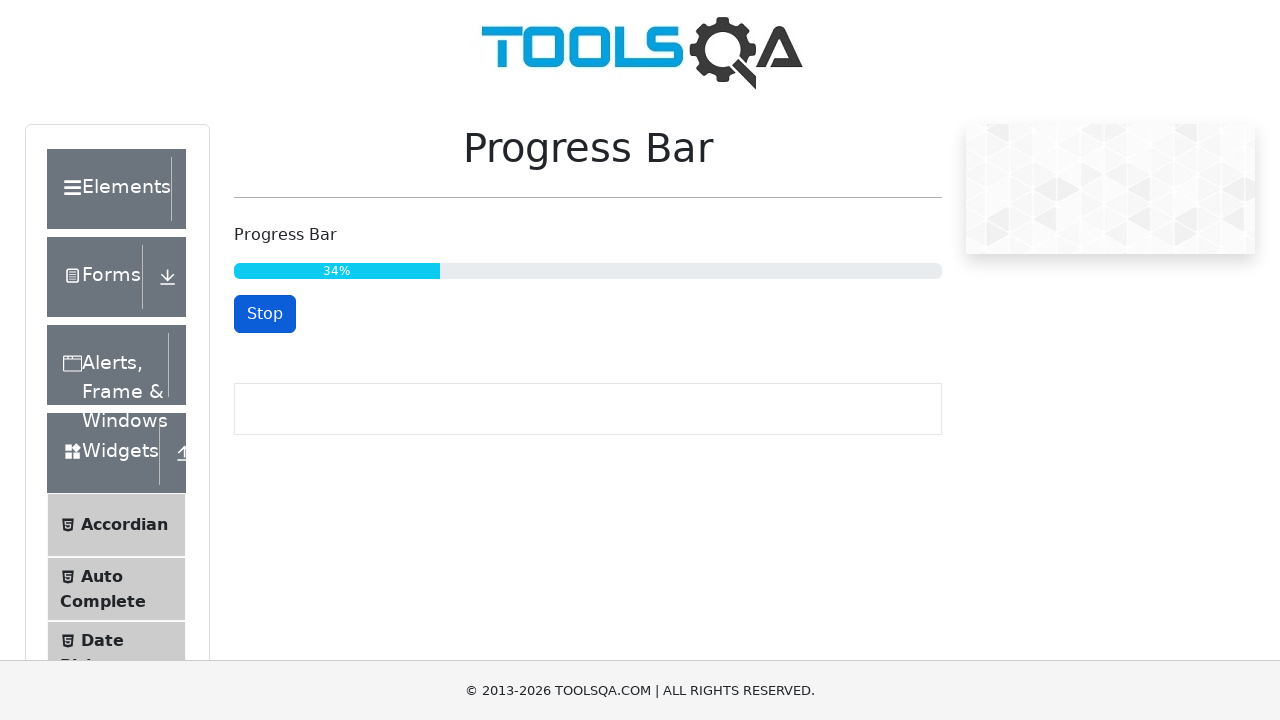

Clicked stop button to halt progress bar at (265, 314) on #startStopButton
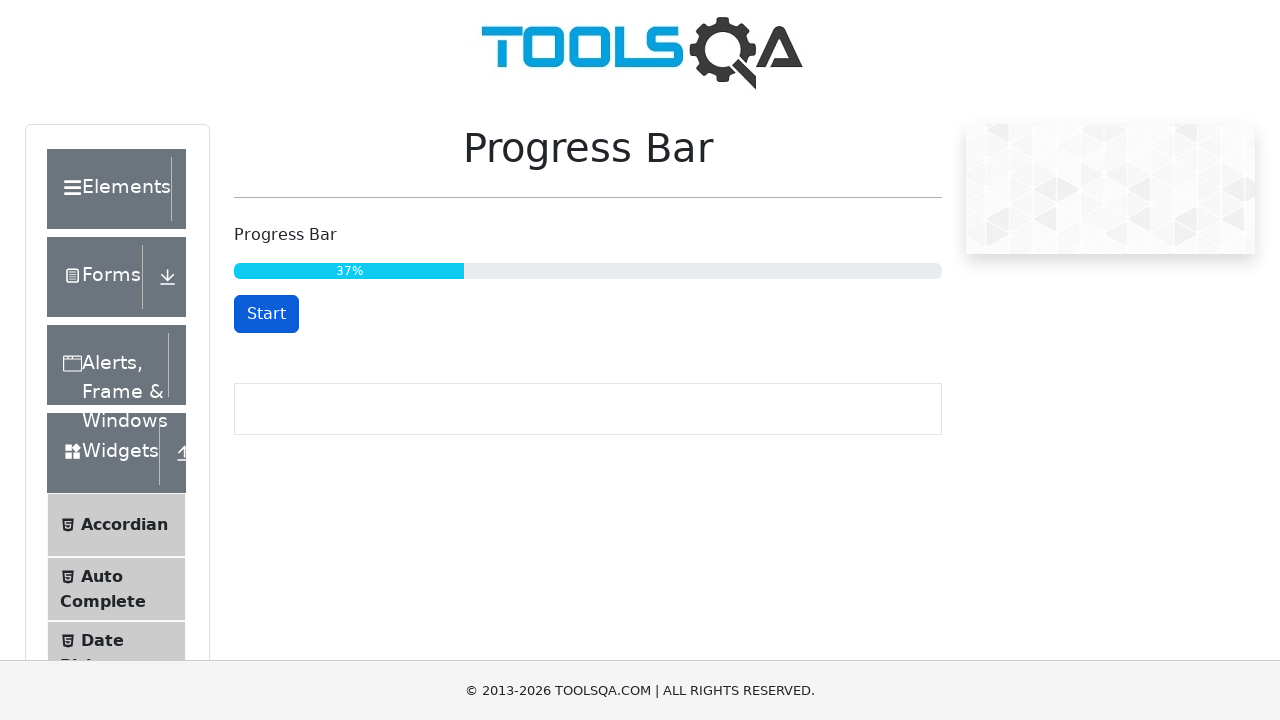

Retrieved progress bar value: 37
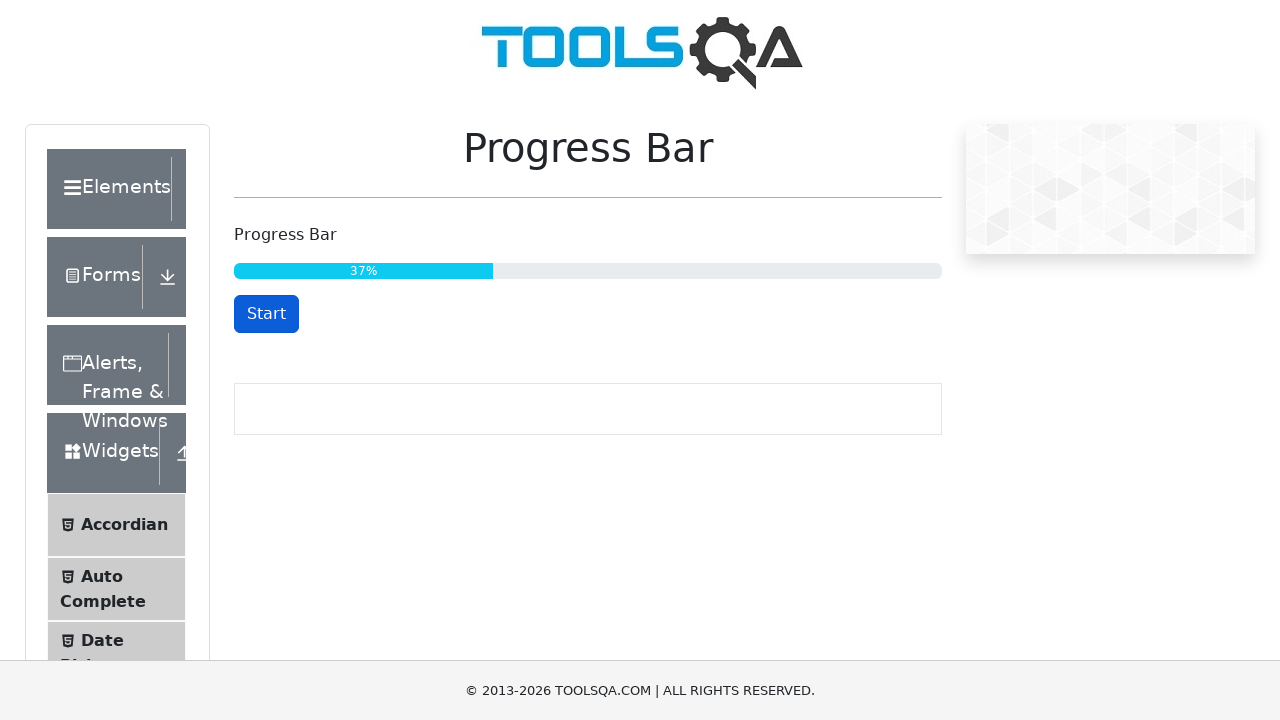

Verified progress bar changed from initial state
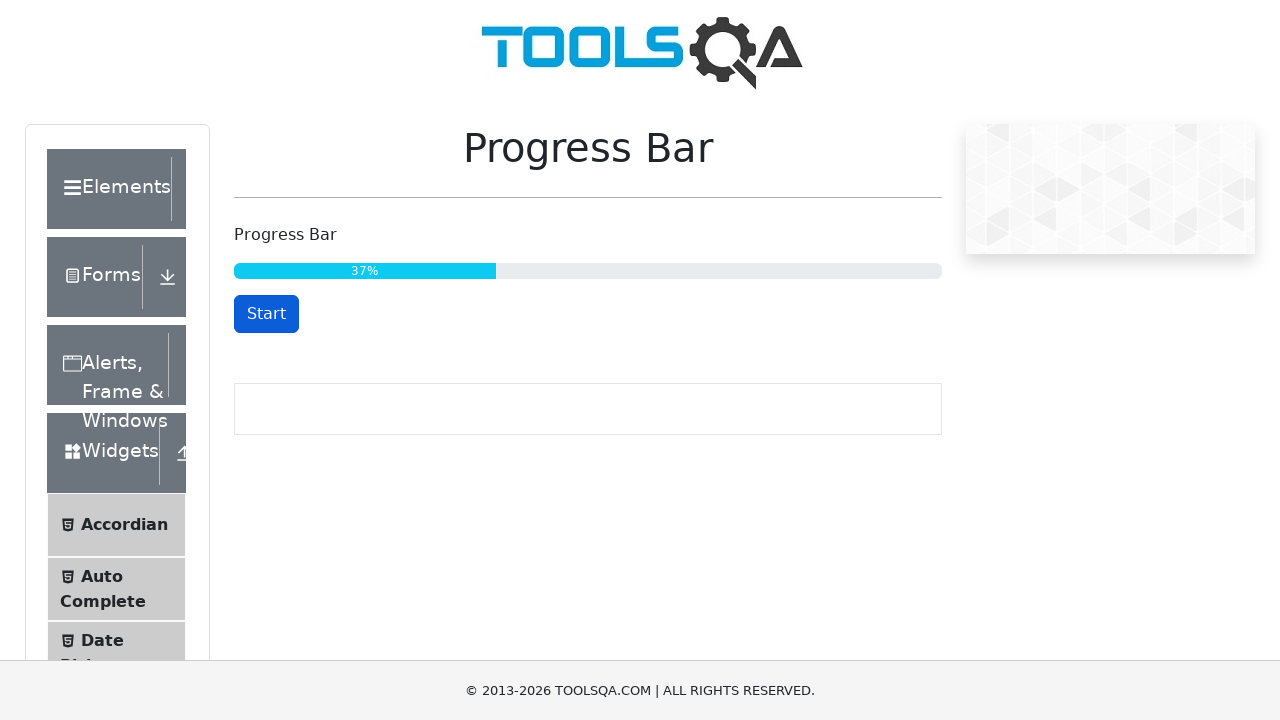

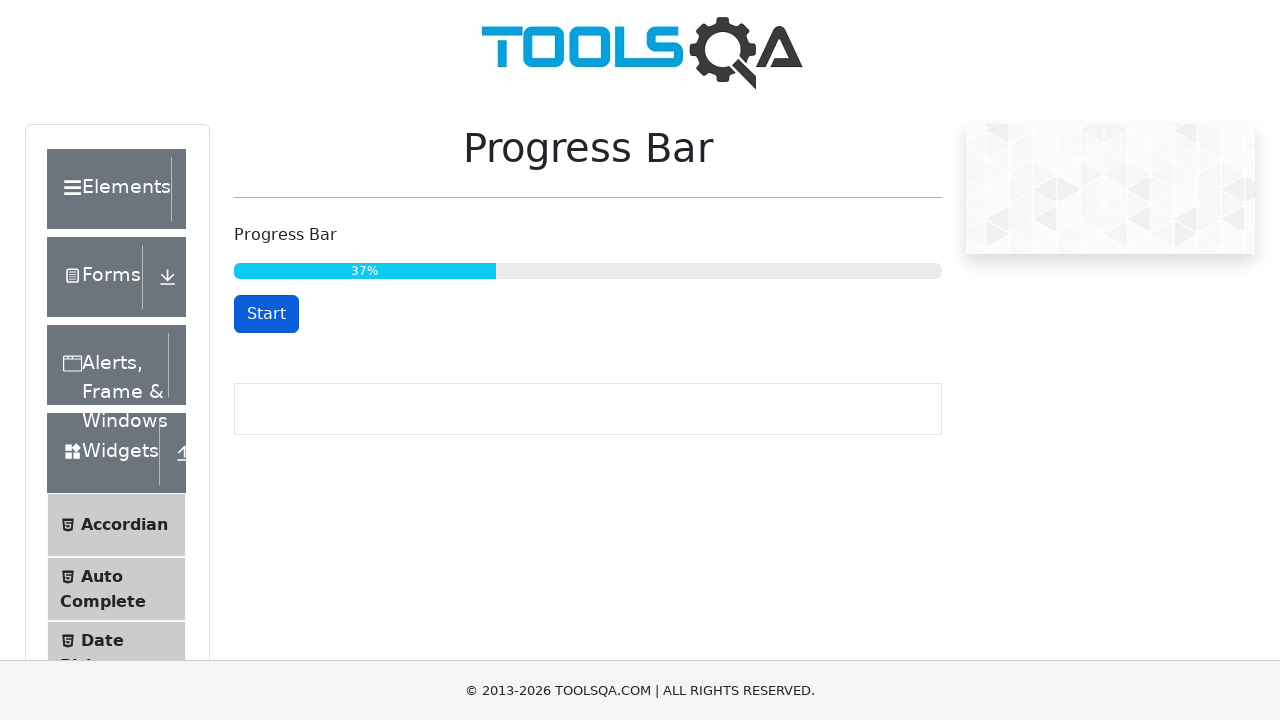